Navigates to the ScriptingLogic website

Starting URL: https://scriptinglogic.com

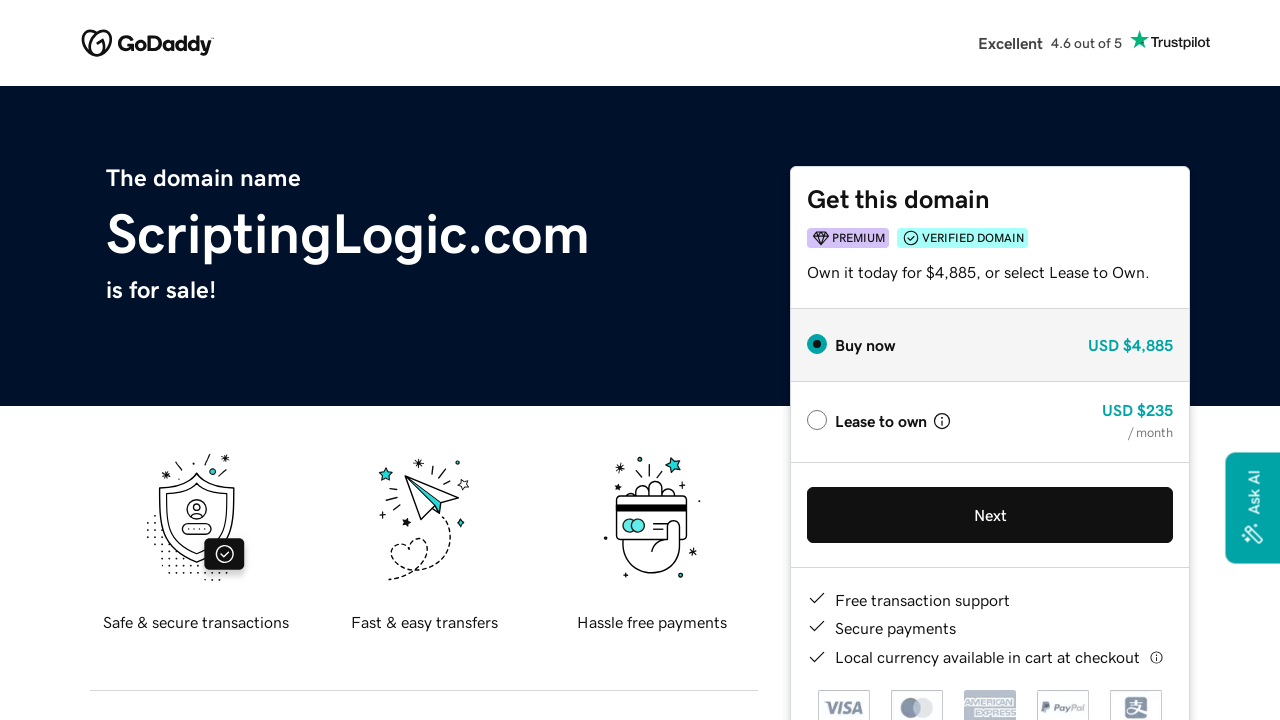

Navigated to ScriptingLogic website
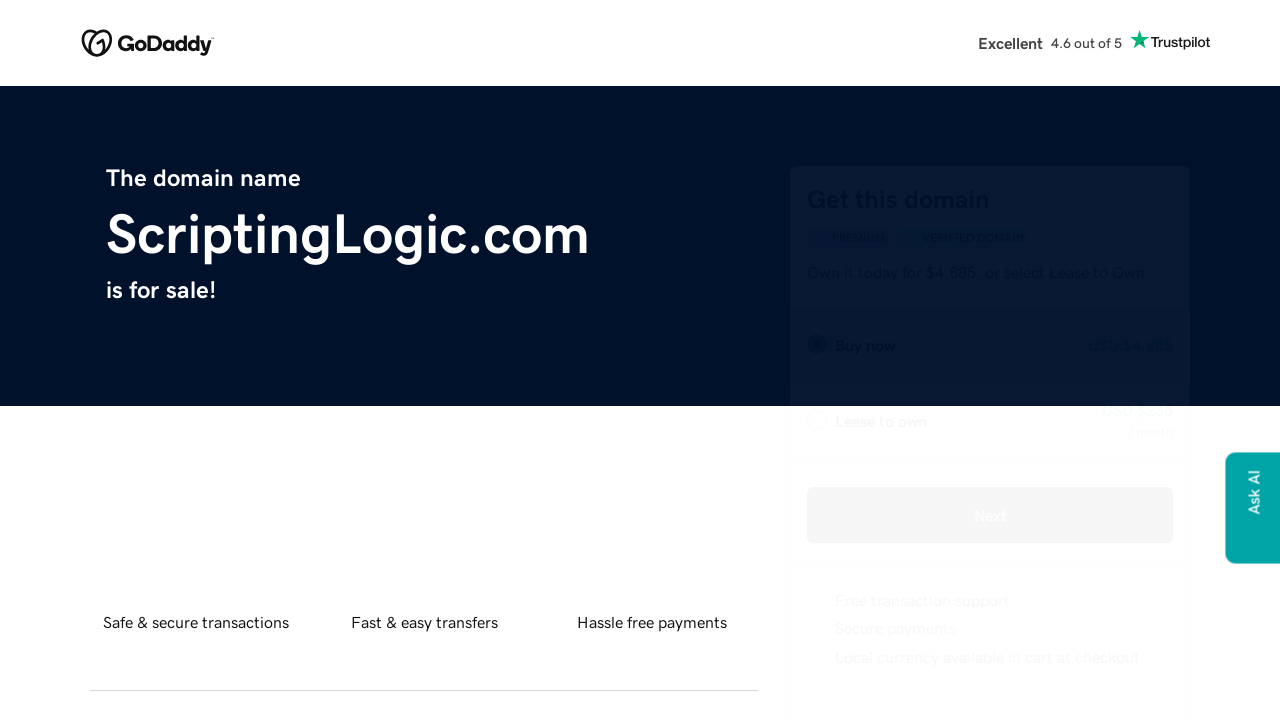

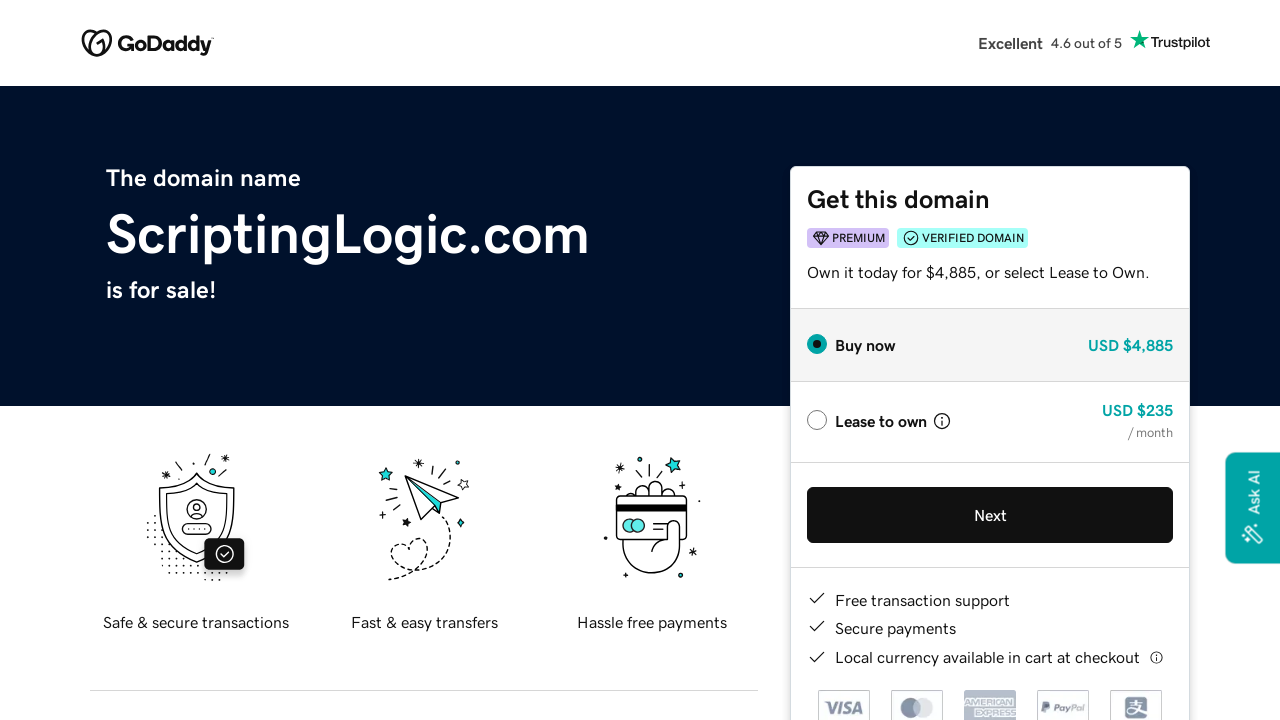